Tests the search functionality on Instant Gaming website by entering a game name in the search field and submitting the search query

Starting URL: https://www.instant-gaming.com/es/

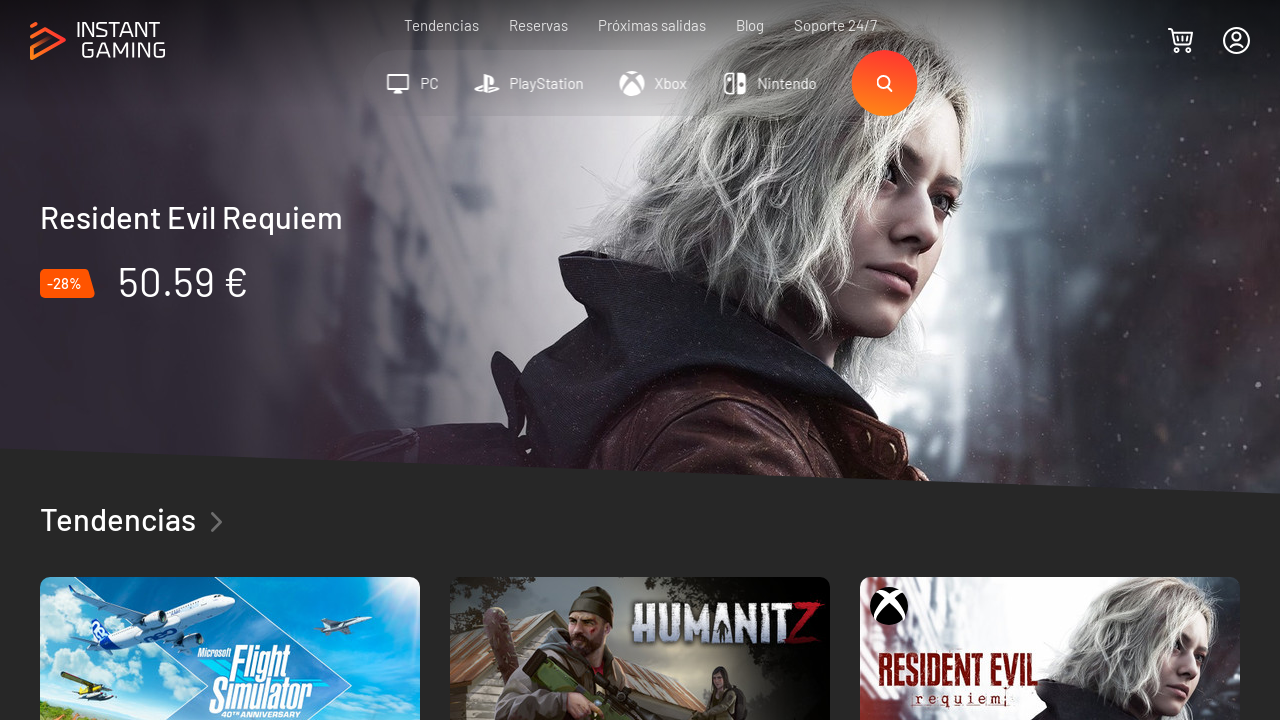

Filled search field with 'Cyberpunk 2077' on input[name='q']
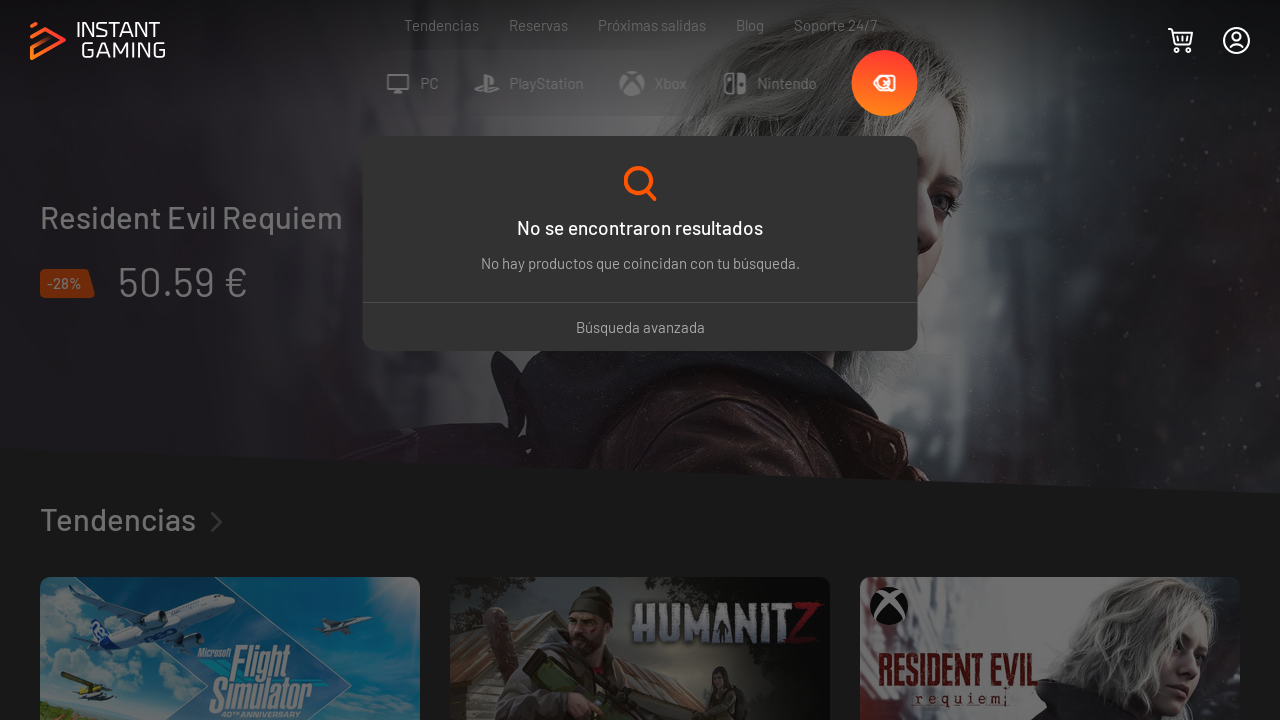

Pressed Enter to submit search query on input[name='q']
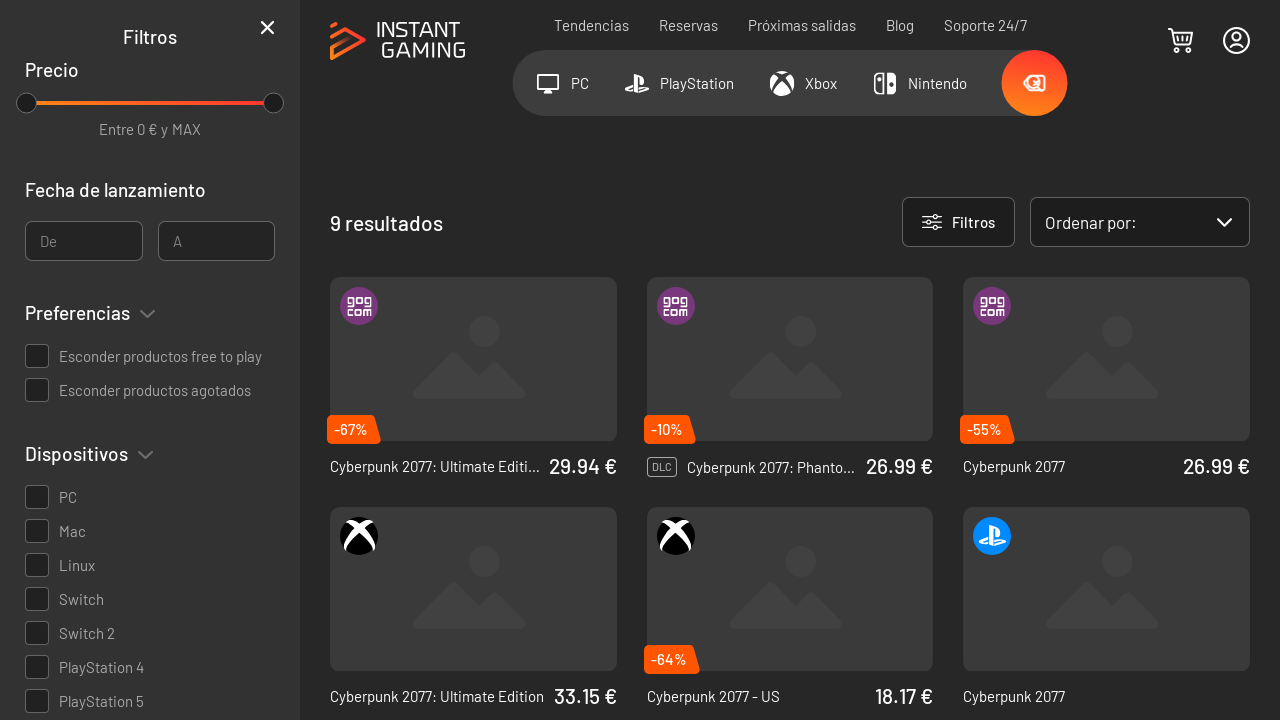

Search results loaded with game prices visible
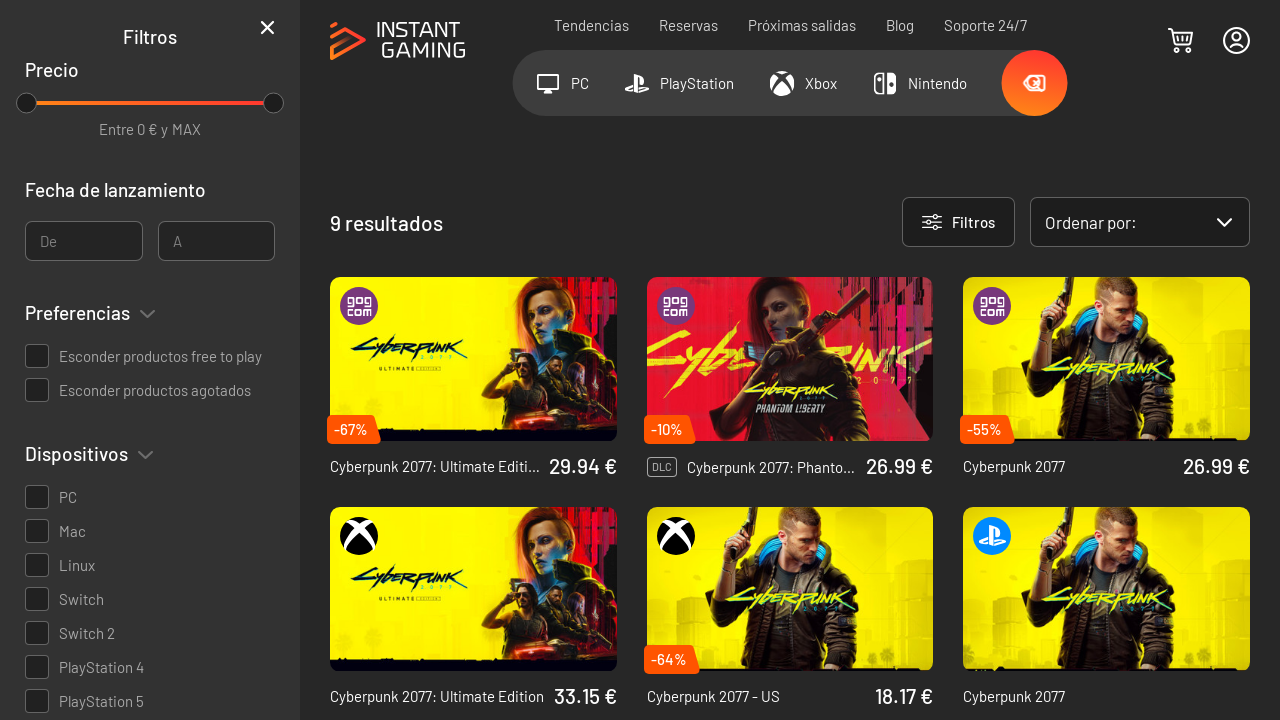

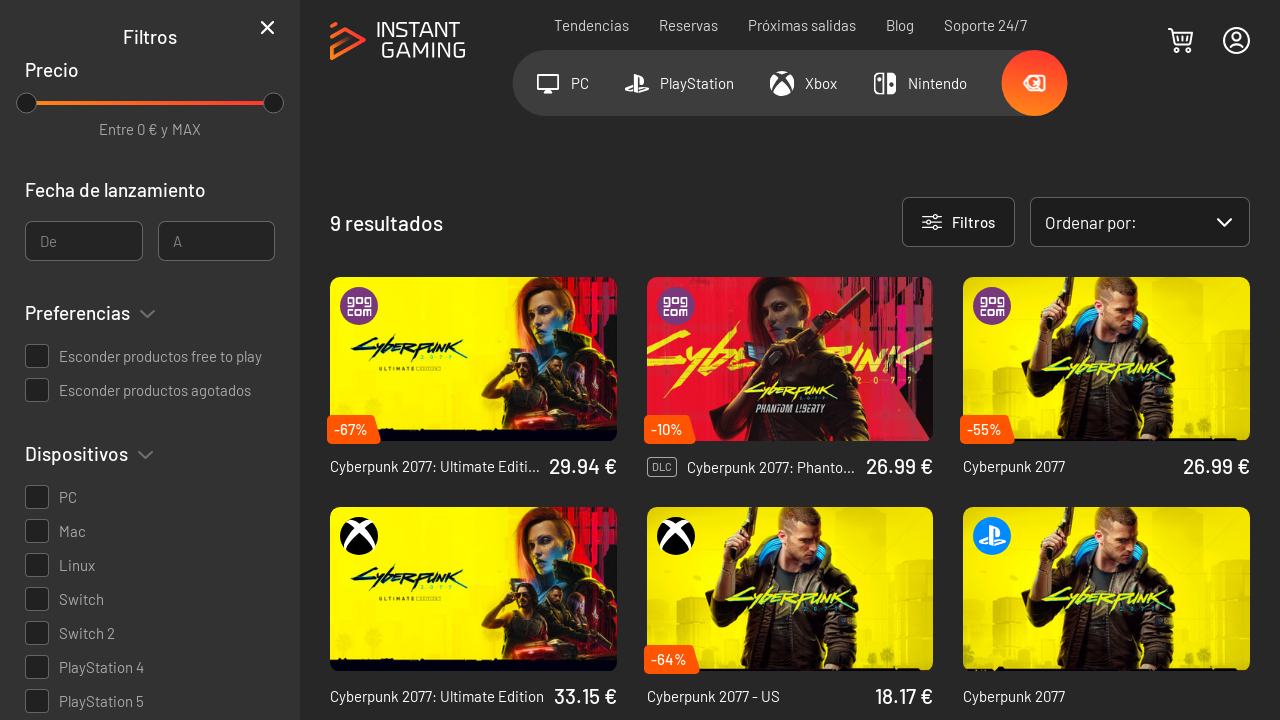